Tests a vegetable shopping cart functionality by searching for products containing 'ca', verifying 4 results appear, adding specific items to cart, and verifying the brand logo text

Starting URL: https://rahulshettyacademy.com/seleniumPractise/#/

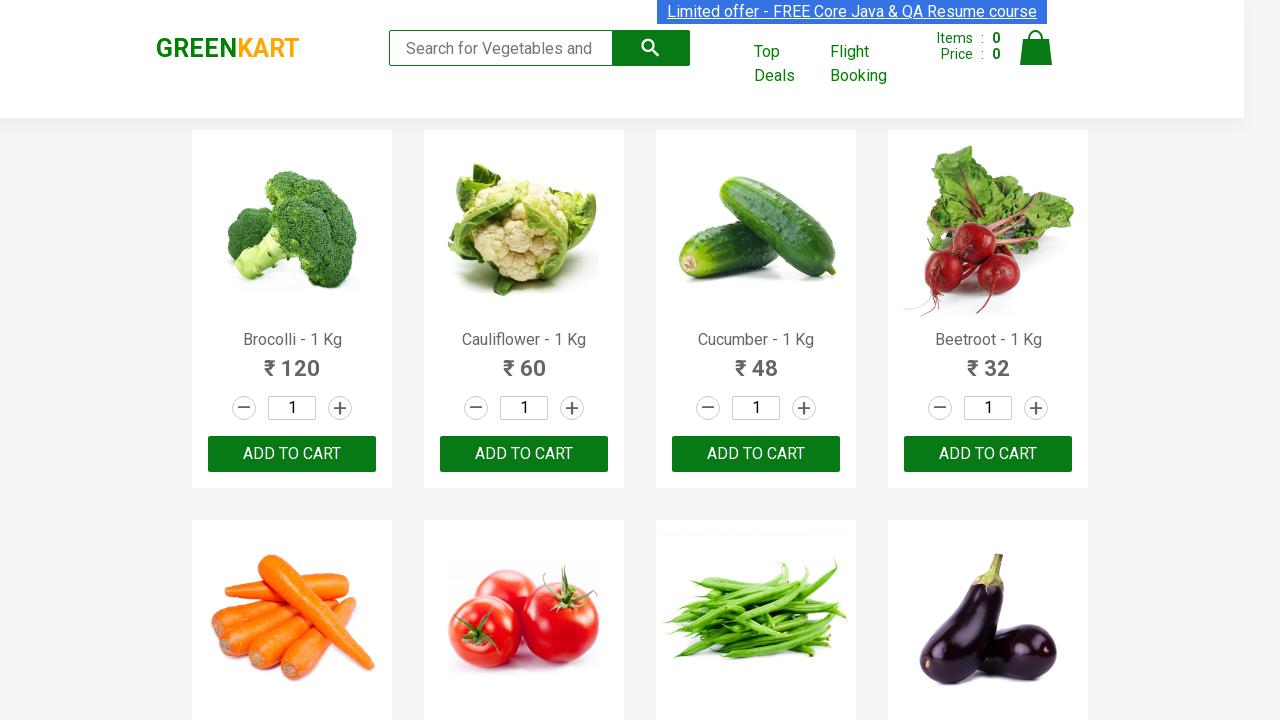

Entered 'ca' in search box to filter vegetables on .search-keyword
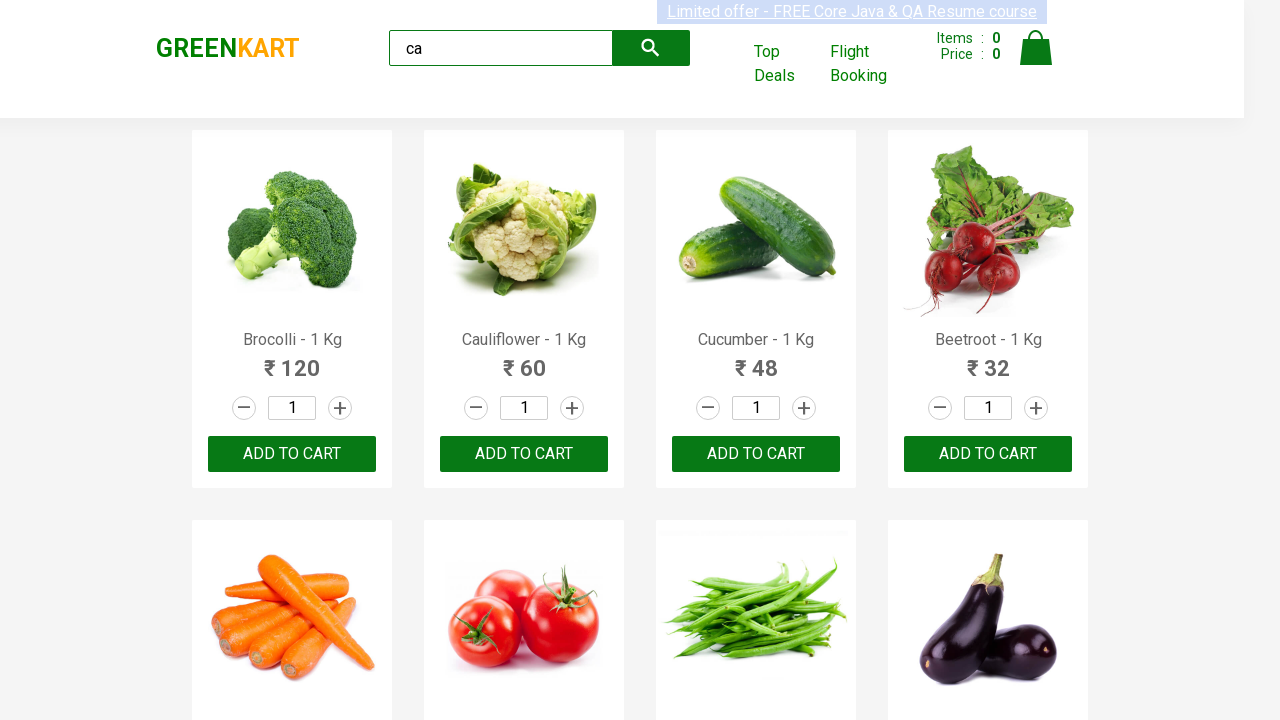

Waited for products to filter
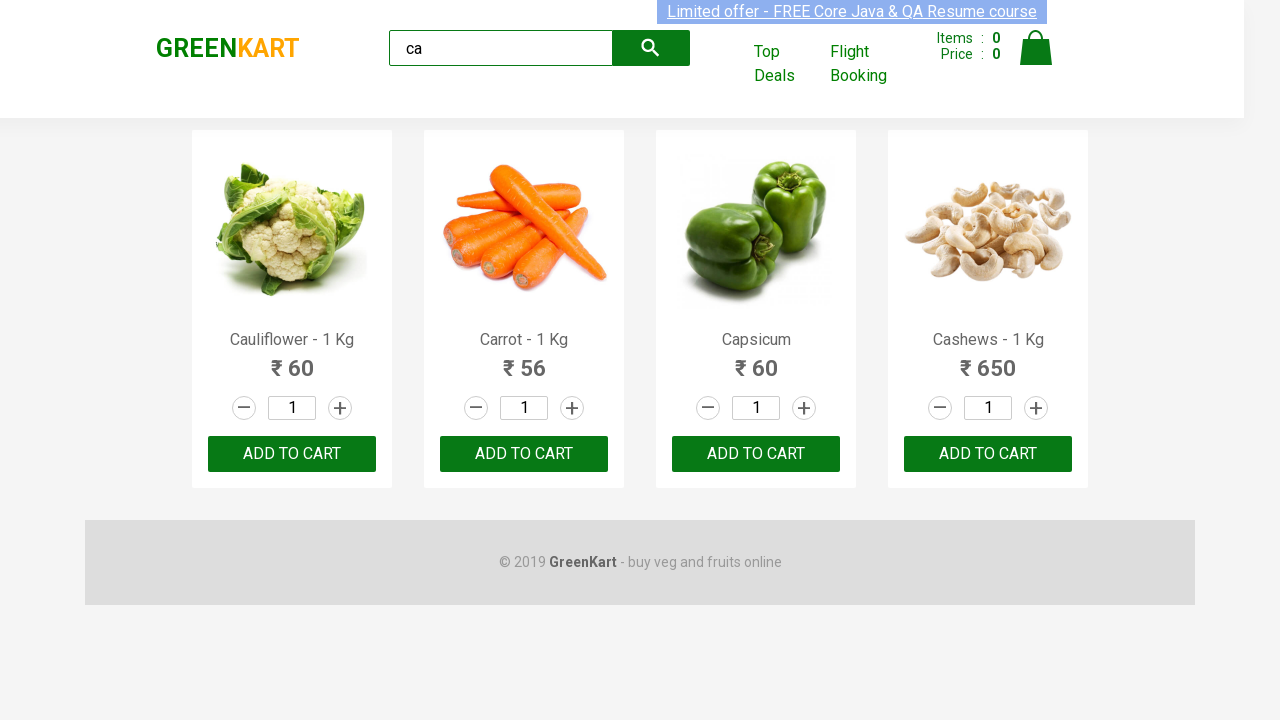

Product elements loaded on page
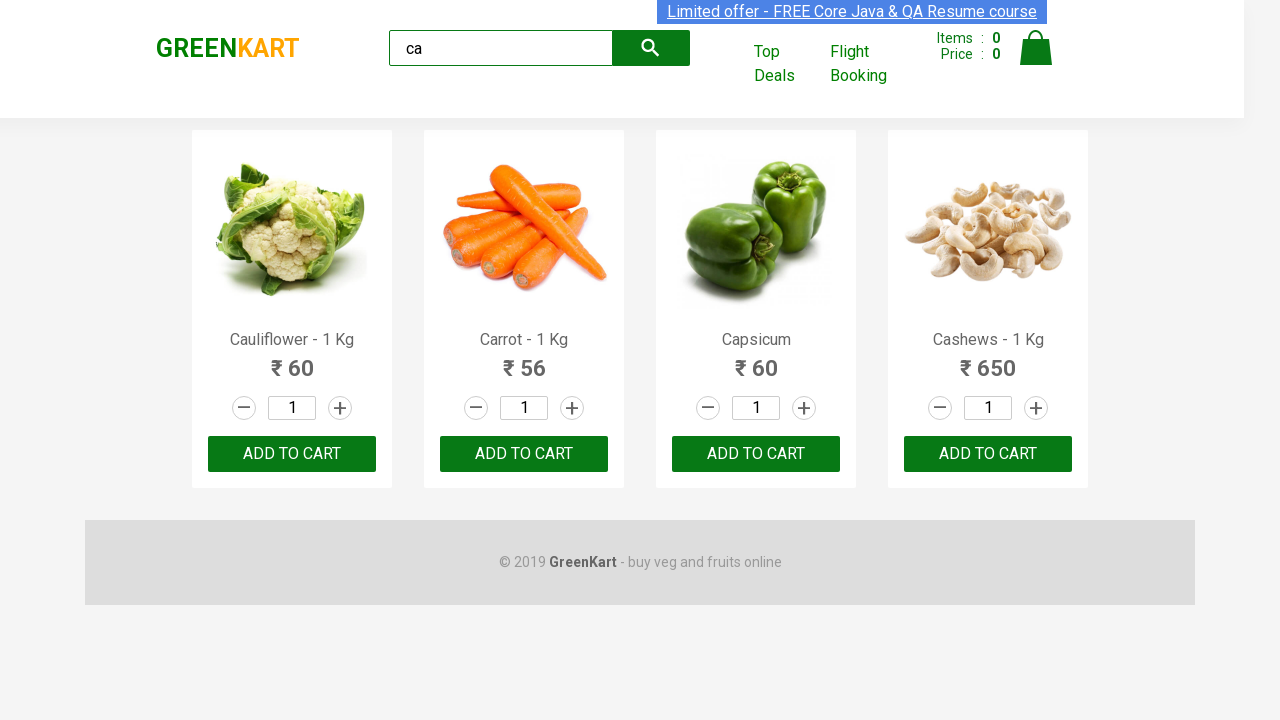

Verified that 4 products are displayed after filtering by 'ca'
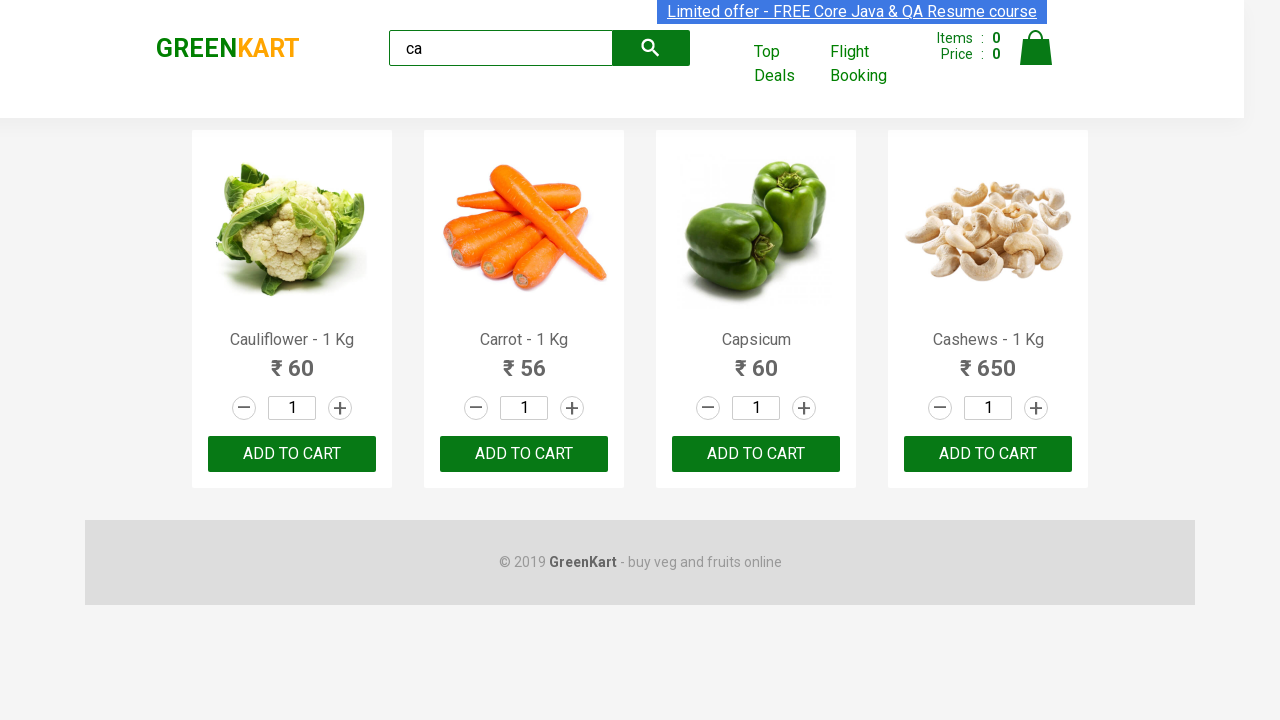

Clicked ADD TO CART button on the third product at (756, 454) on .products .product >> nth=2 >> text=ADD TO CART
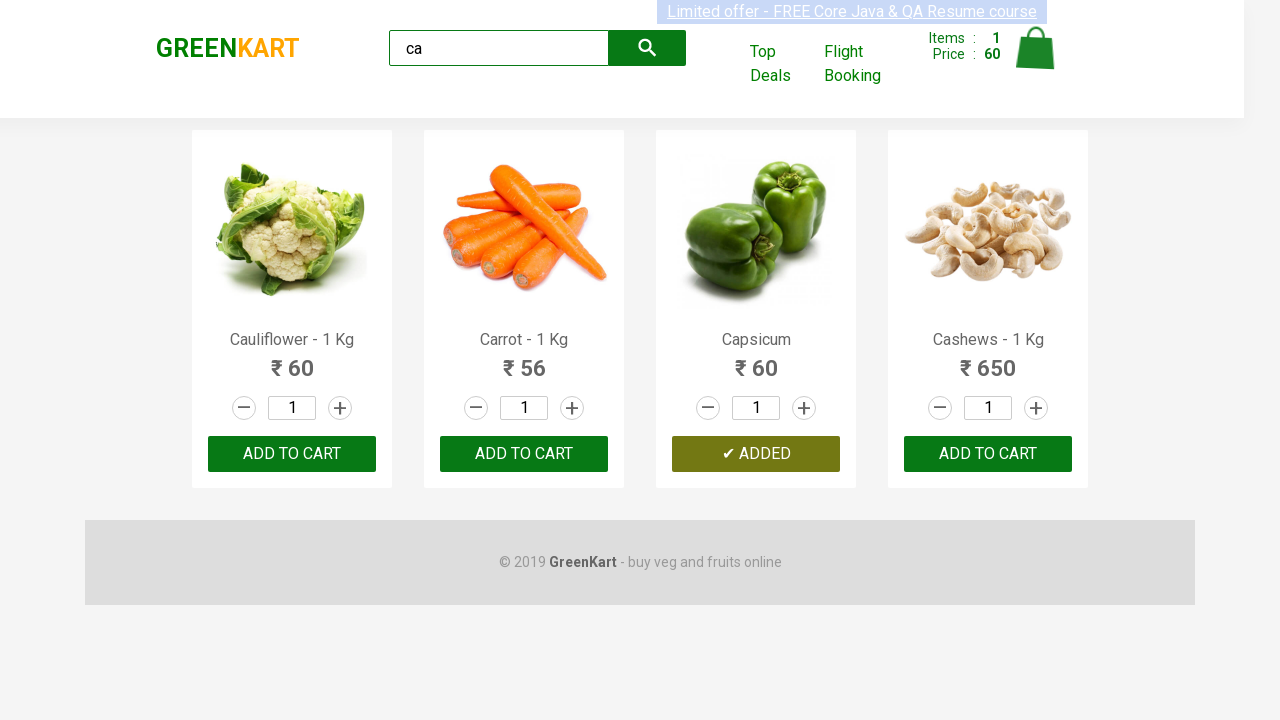

Found and clicked ADD TO CART for Cashews product (index 3) at (988, 454) on .products .product >> nth=3 >> text=ADD TO CART
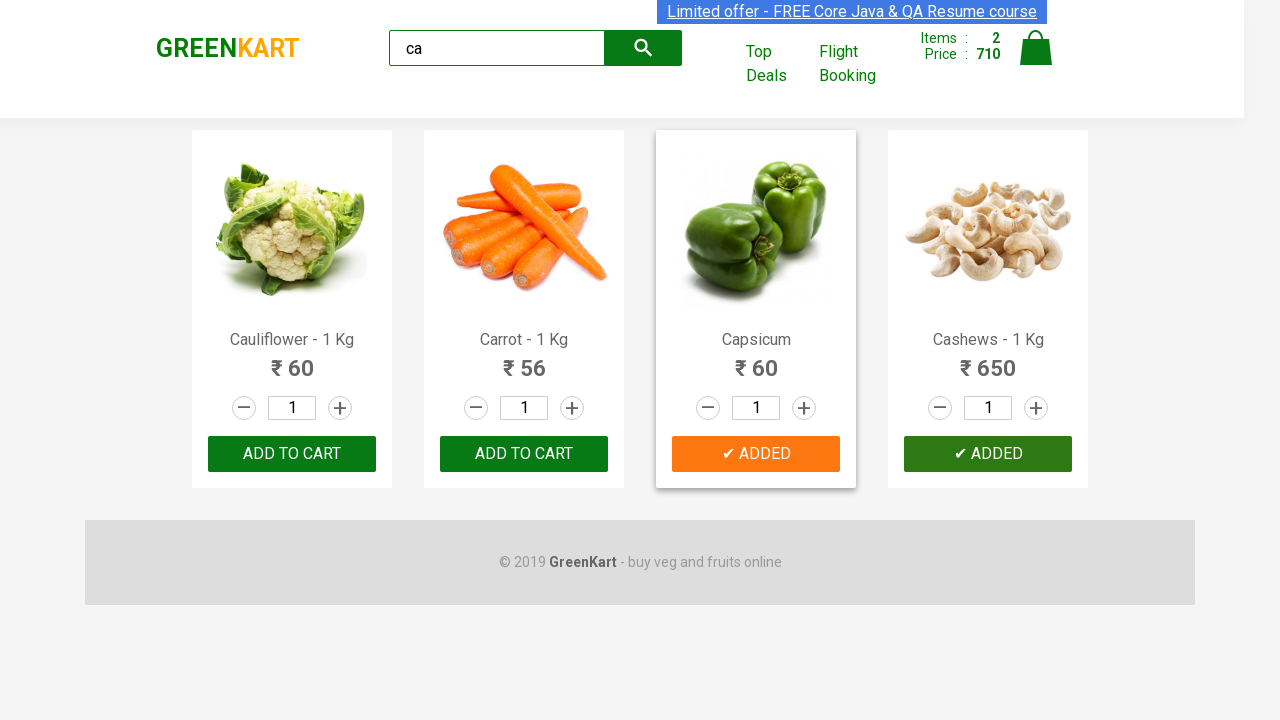

Verified brand logo displays 'GREENKART' text
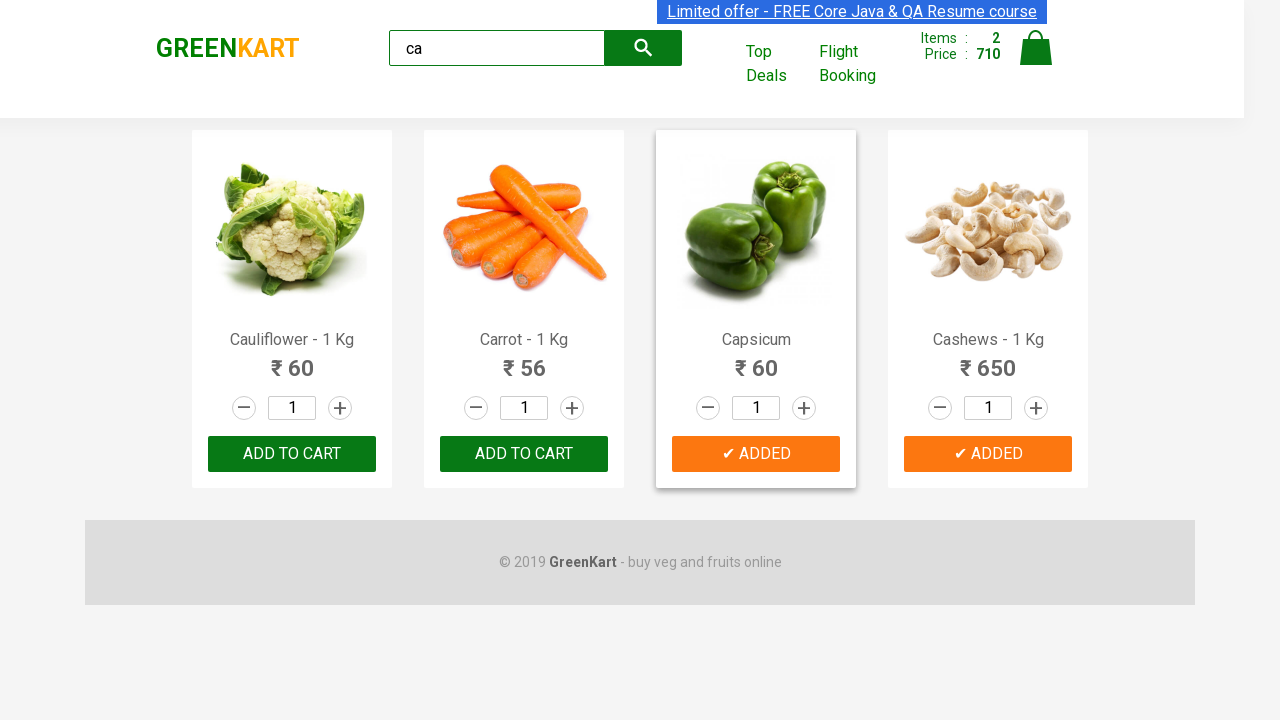

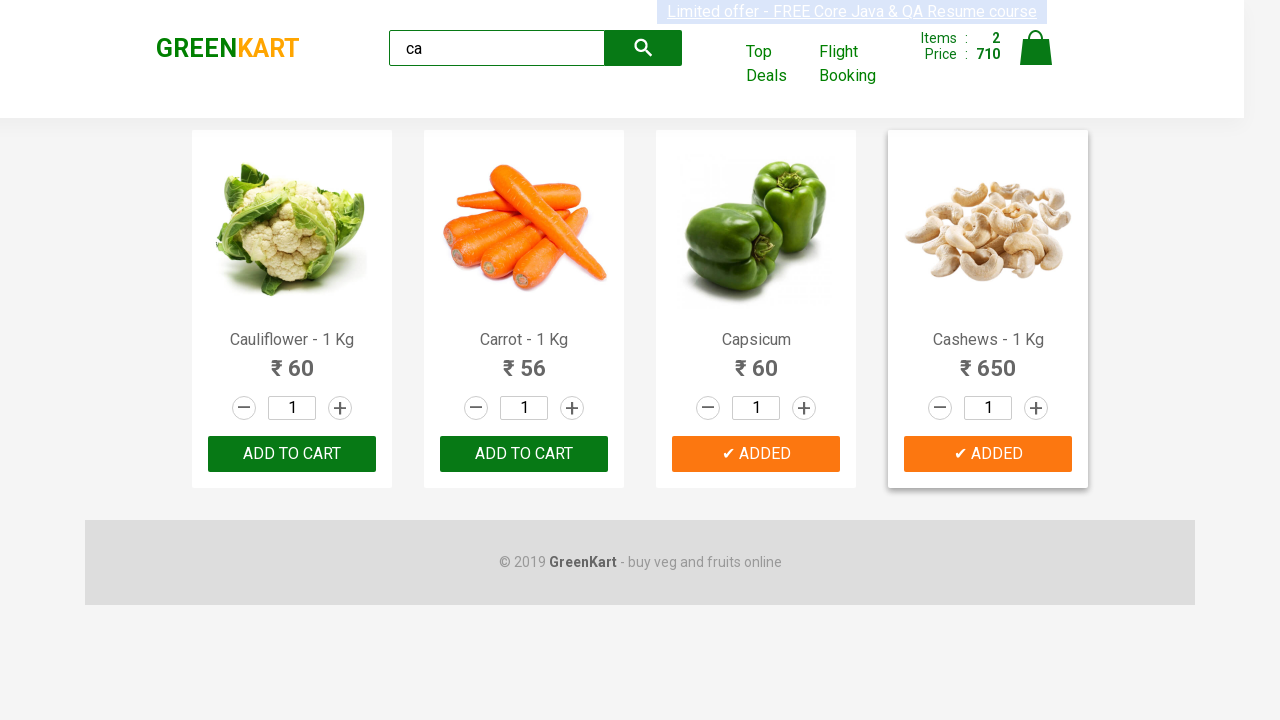